Tests drag and drop functionality by dragging a ball element to two different drop zones and verifying the drops were successful

Starting URL: https://v1.training-support.net/selenium/drag-drop

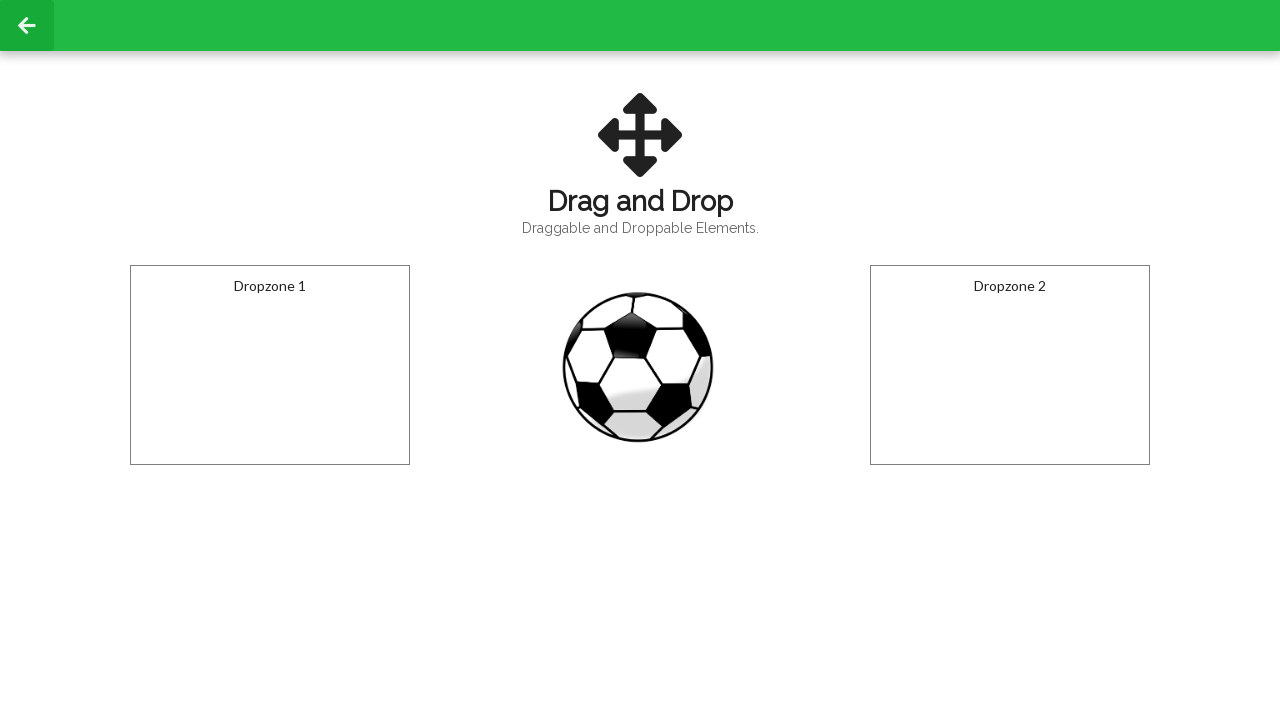

Located the draggable ball element
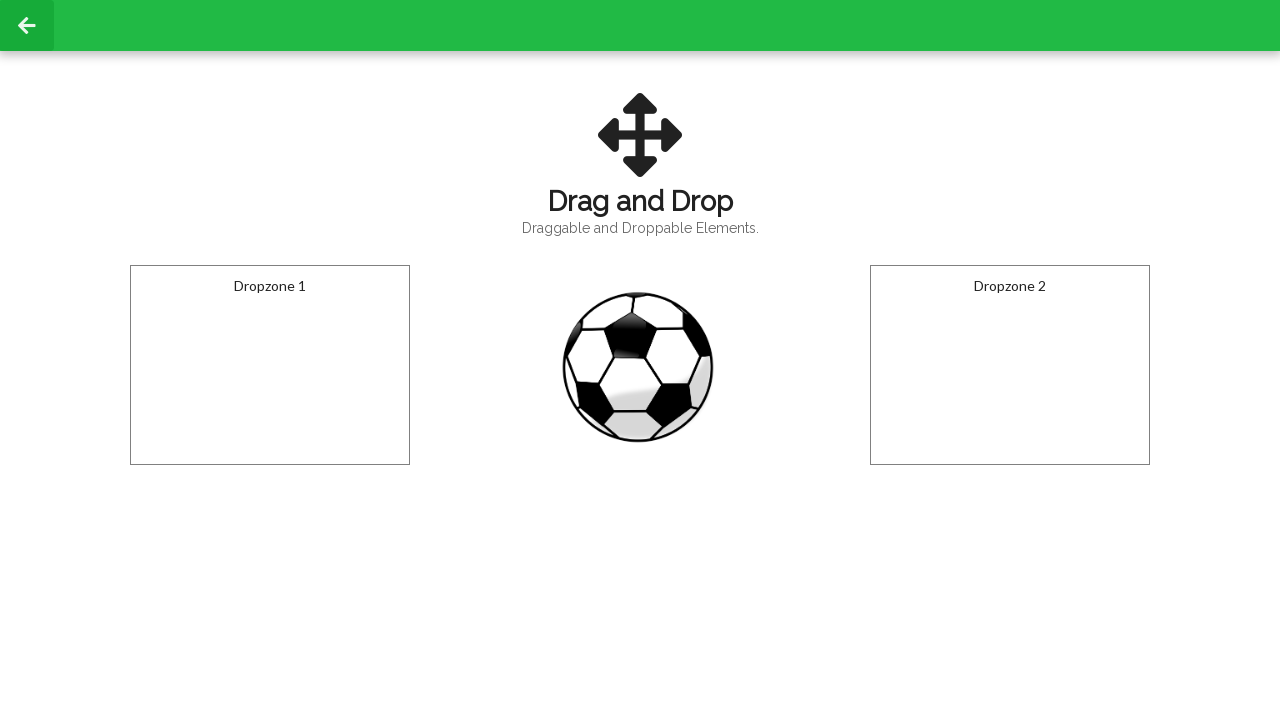

Located first drop zone
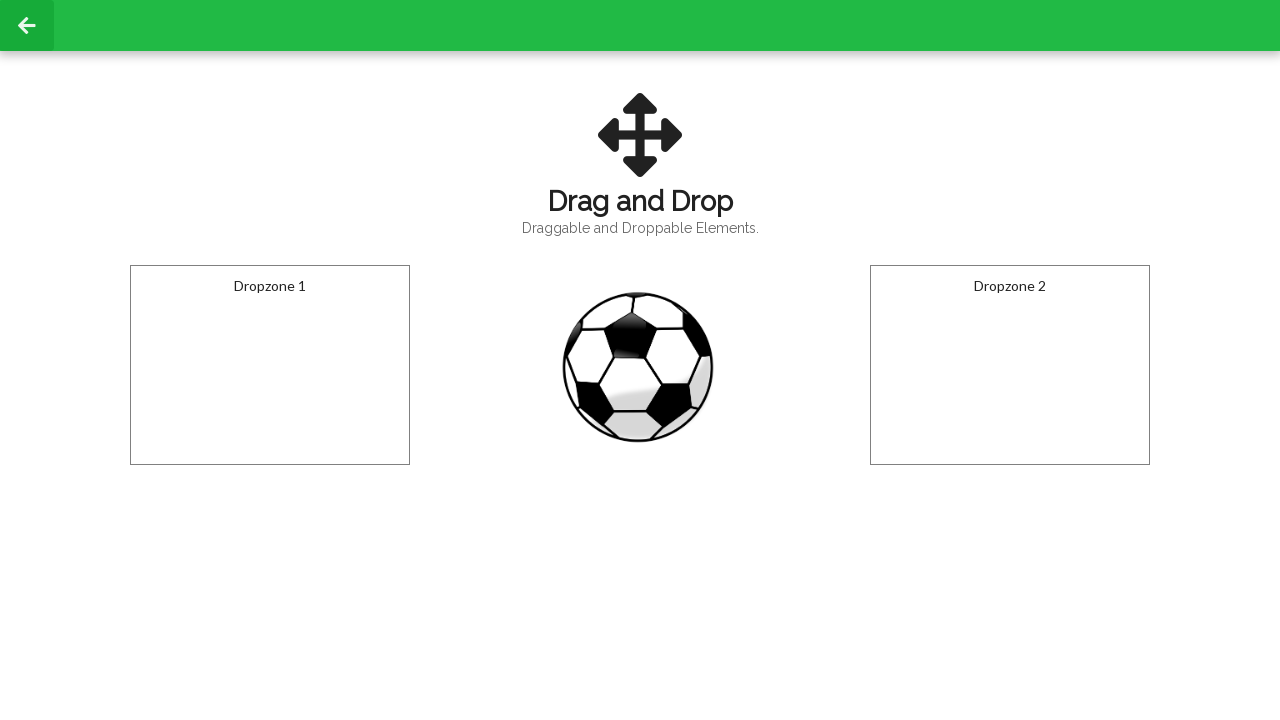

Dragged ball to first drop zone at (270, 365)
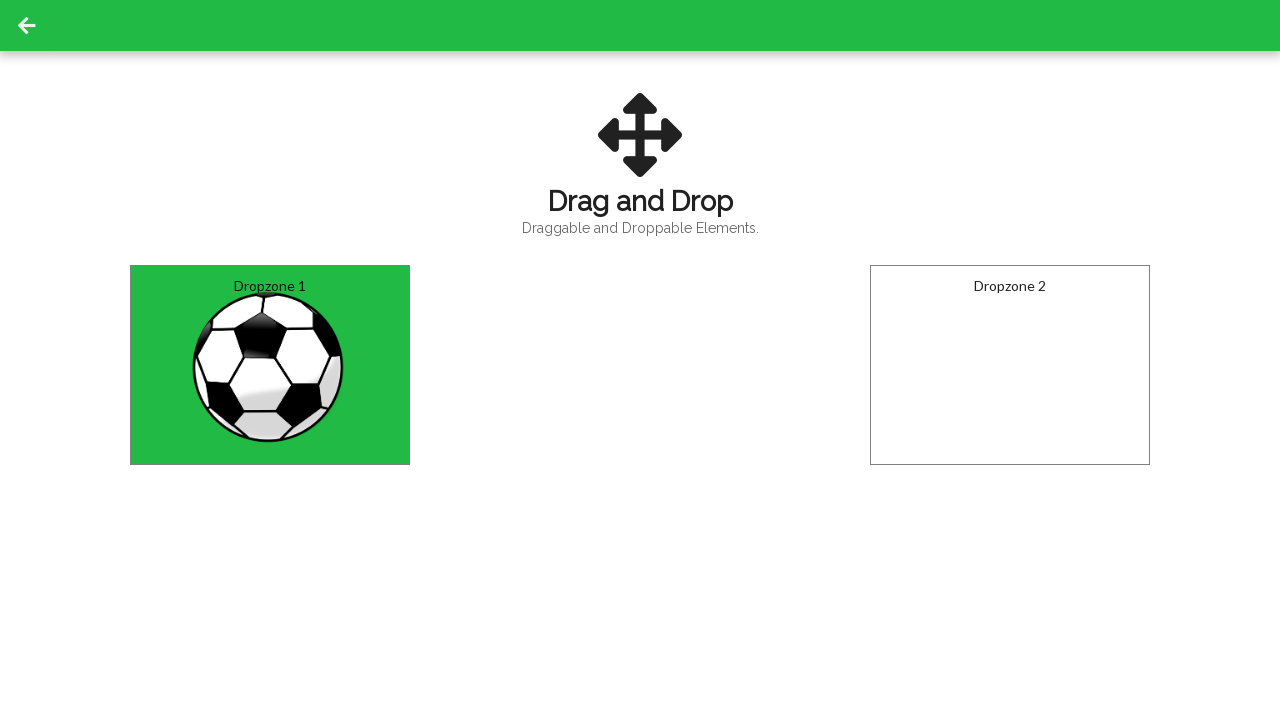

Waited 500ms for first drop to complete
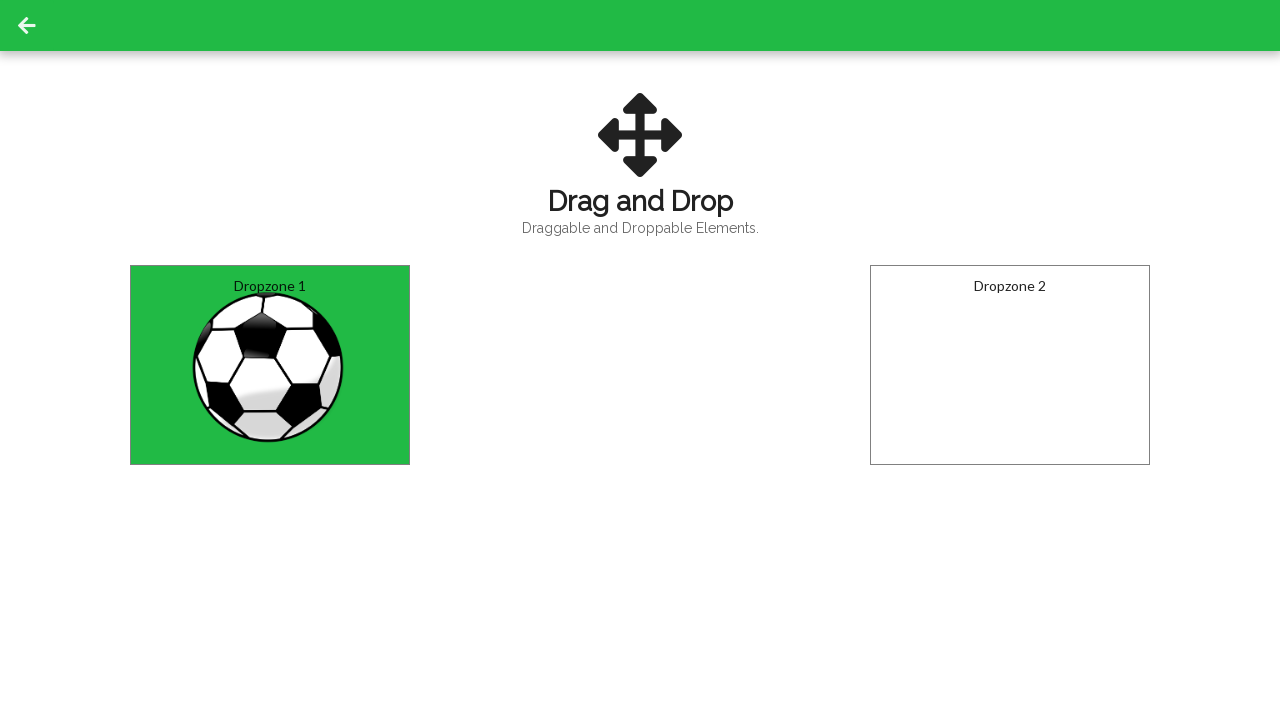

Located second drop zone
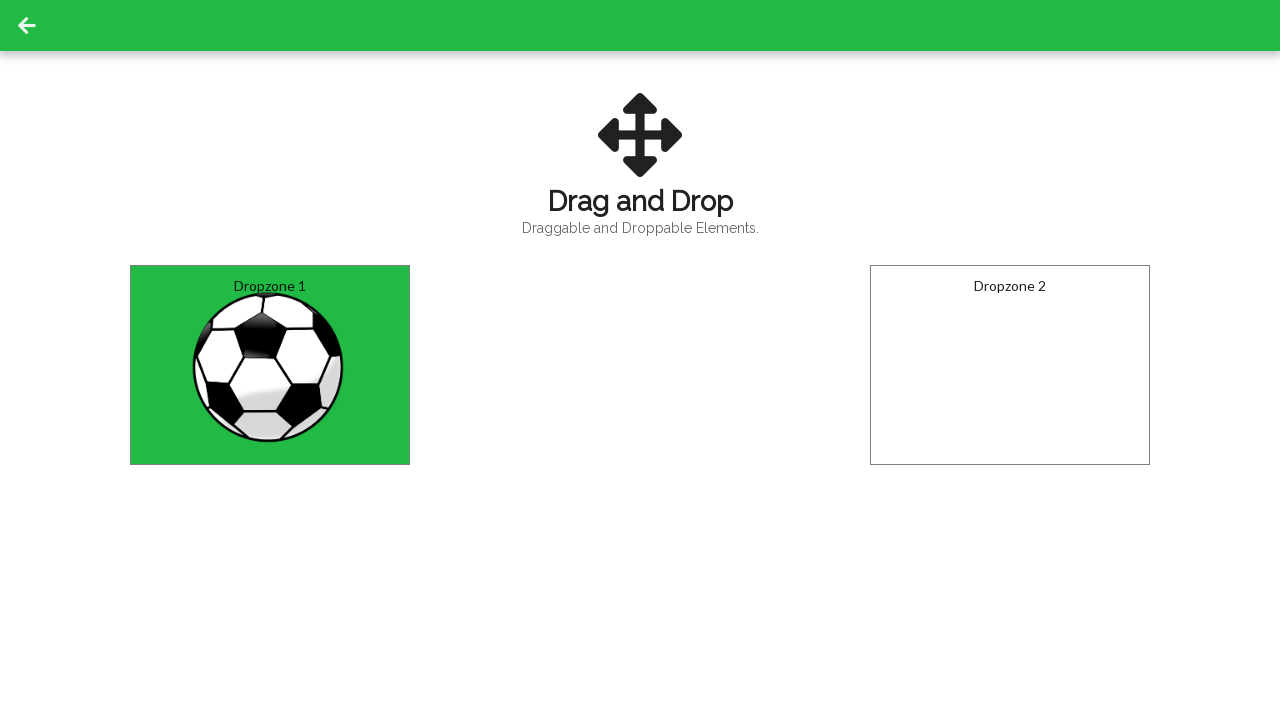

Dragged ball to second drop zone at (1010, 365)
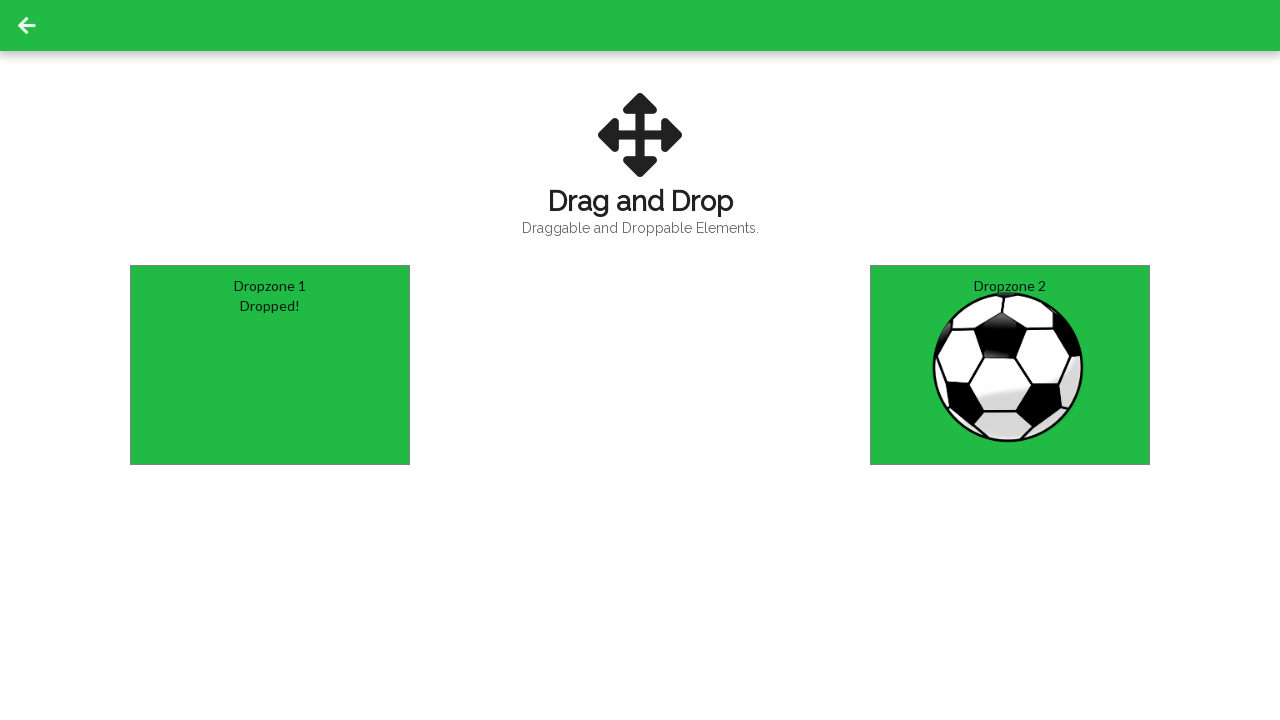

Verified second drop was successful - 'Dropped!' text appeared
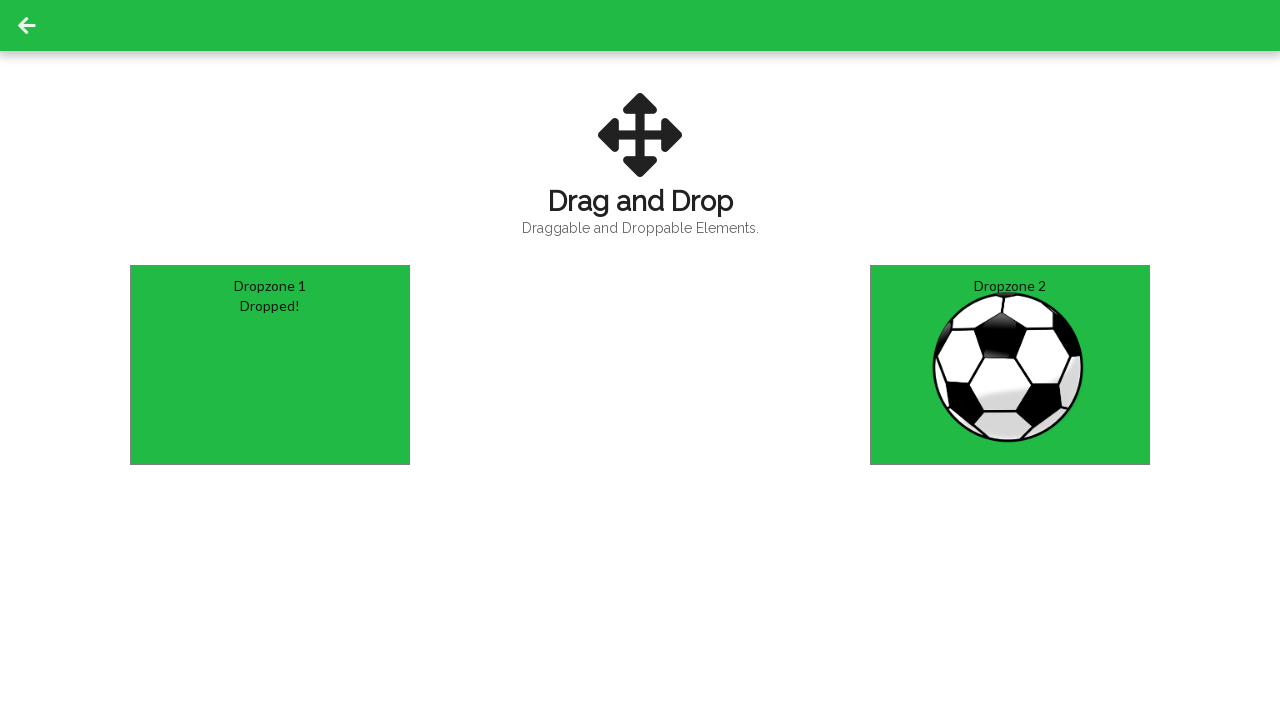

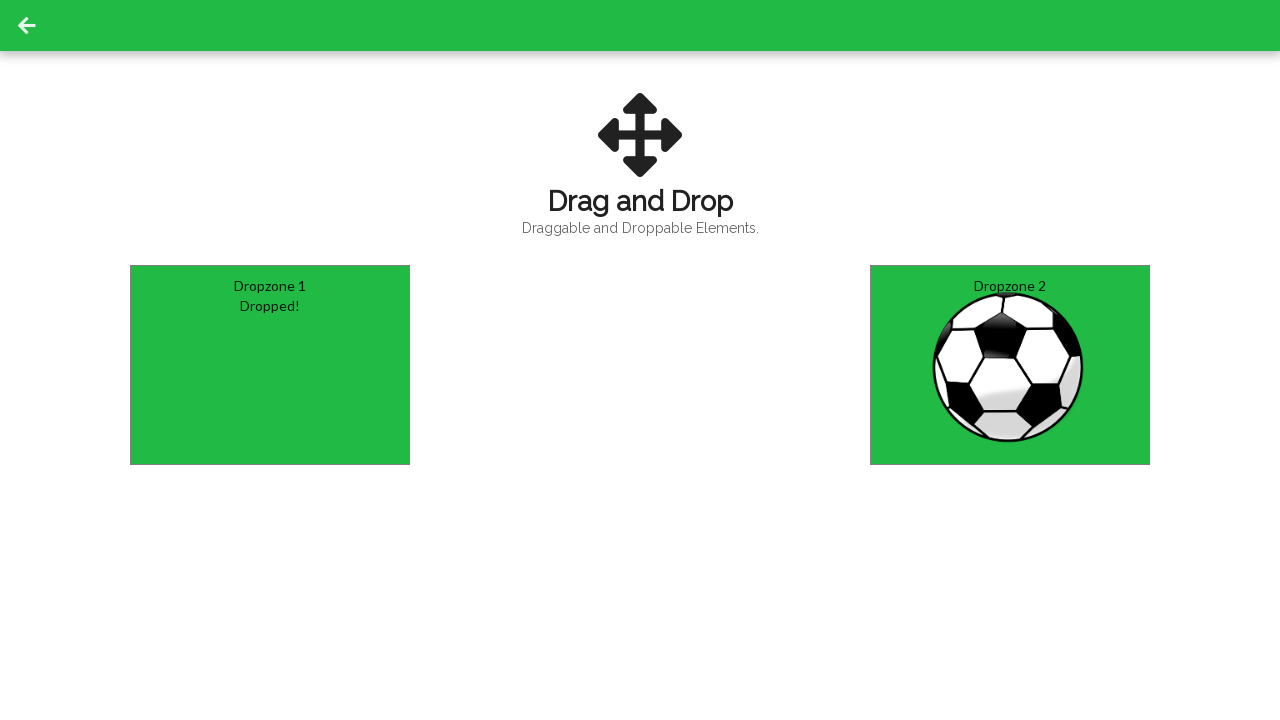